Runs an internet speed test by clicking the start button and waiting for the download and upload speed results to be displayed.

Starting URL: https://fibertest.net/

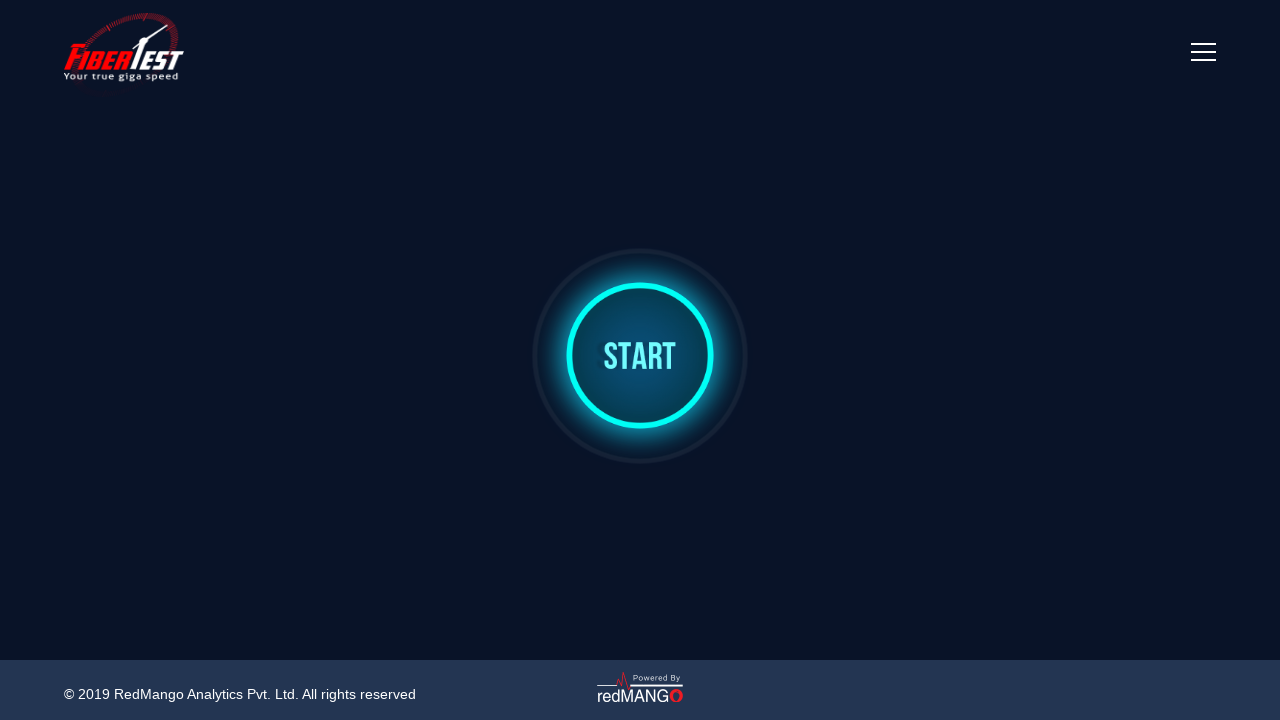

Clicked start button to begin internet speed test at (640, 356) on #_inner_img
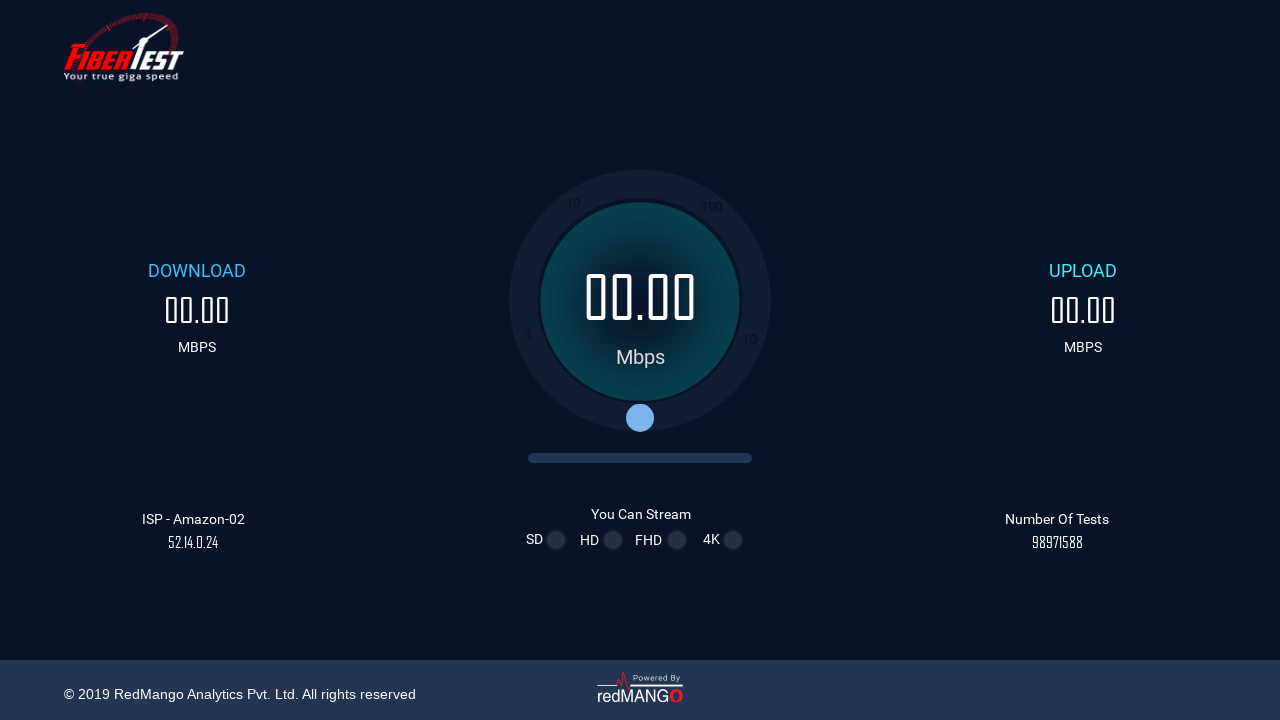

Download speed result element appeared
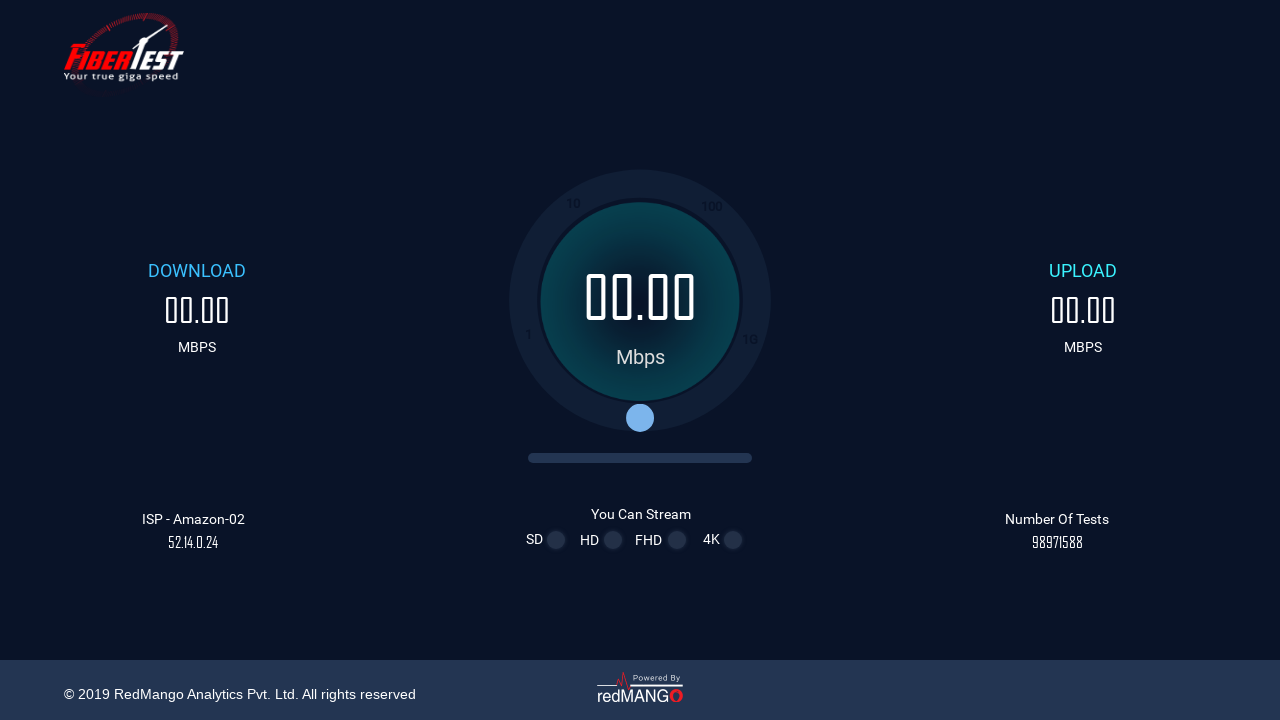

Upload speed result element appeared
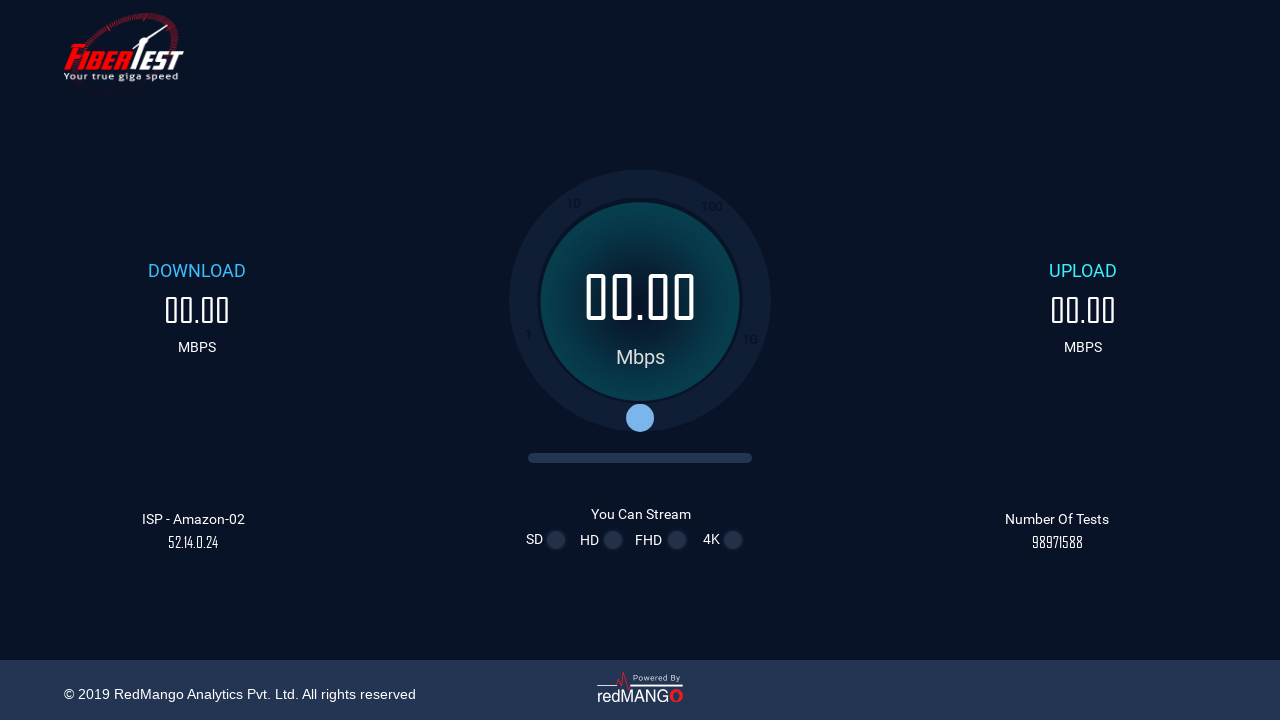

Download speed result is visible on page
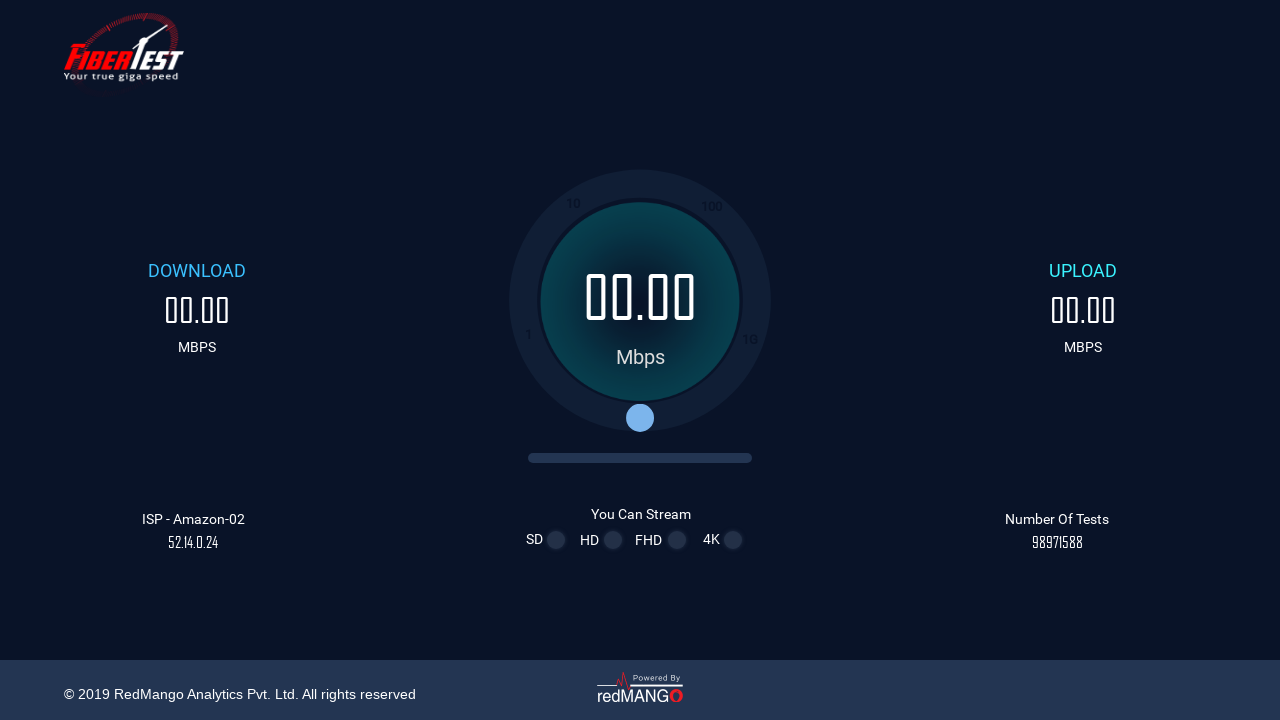

Upload speed result is visible on page
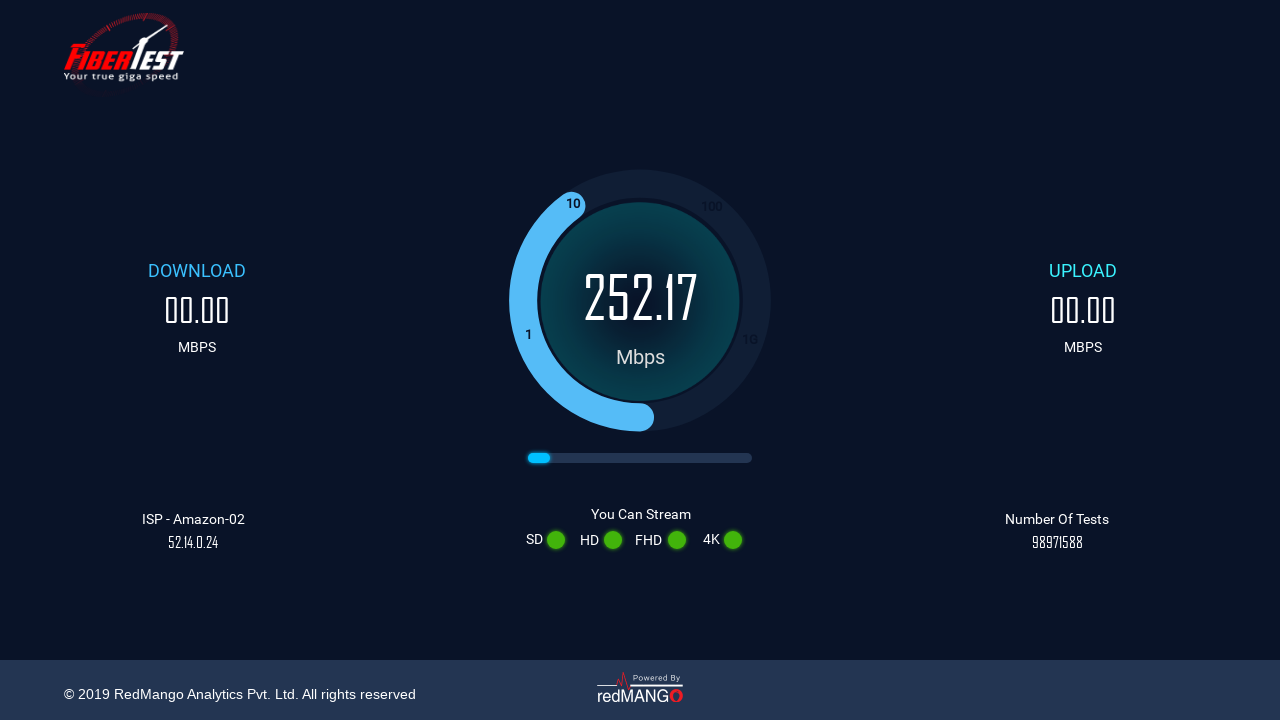

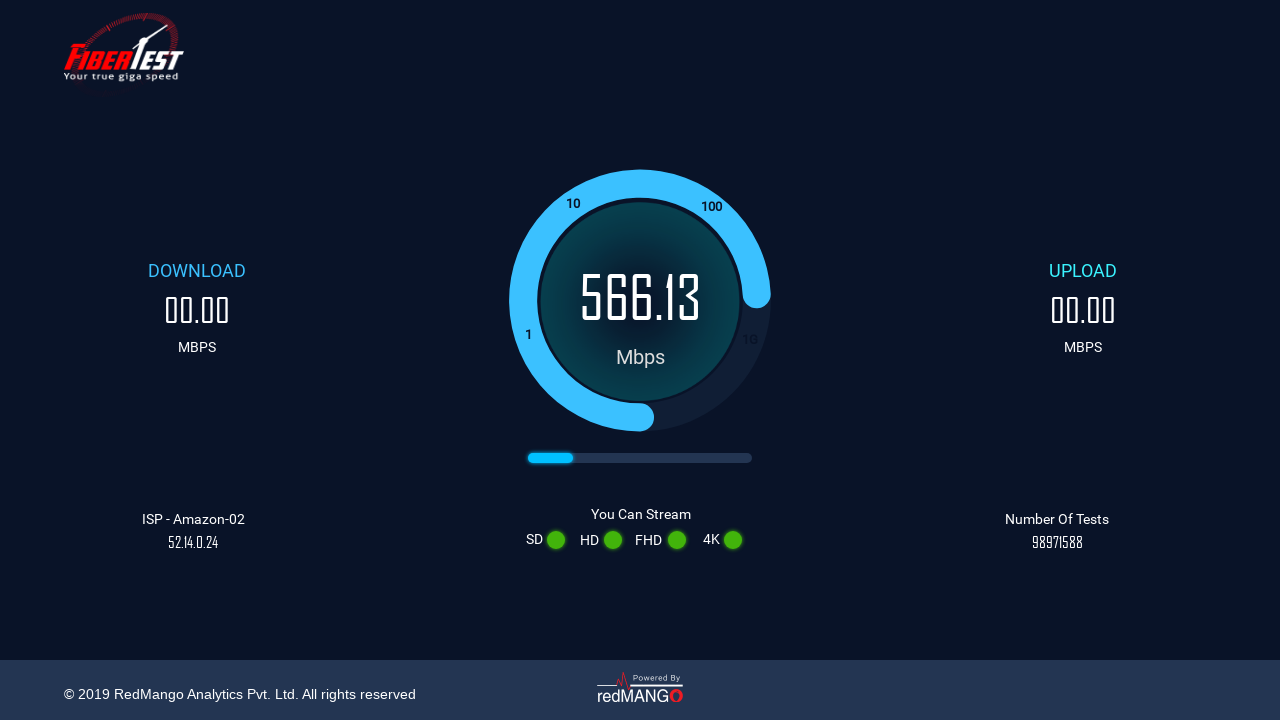